Opens multiple social media windows and switches between them based on page title

Starting URL: https://www.lambdatest.com/selenium-playground/window-popup-modal-demo

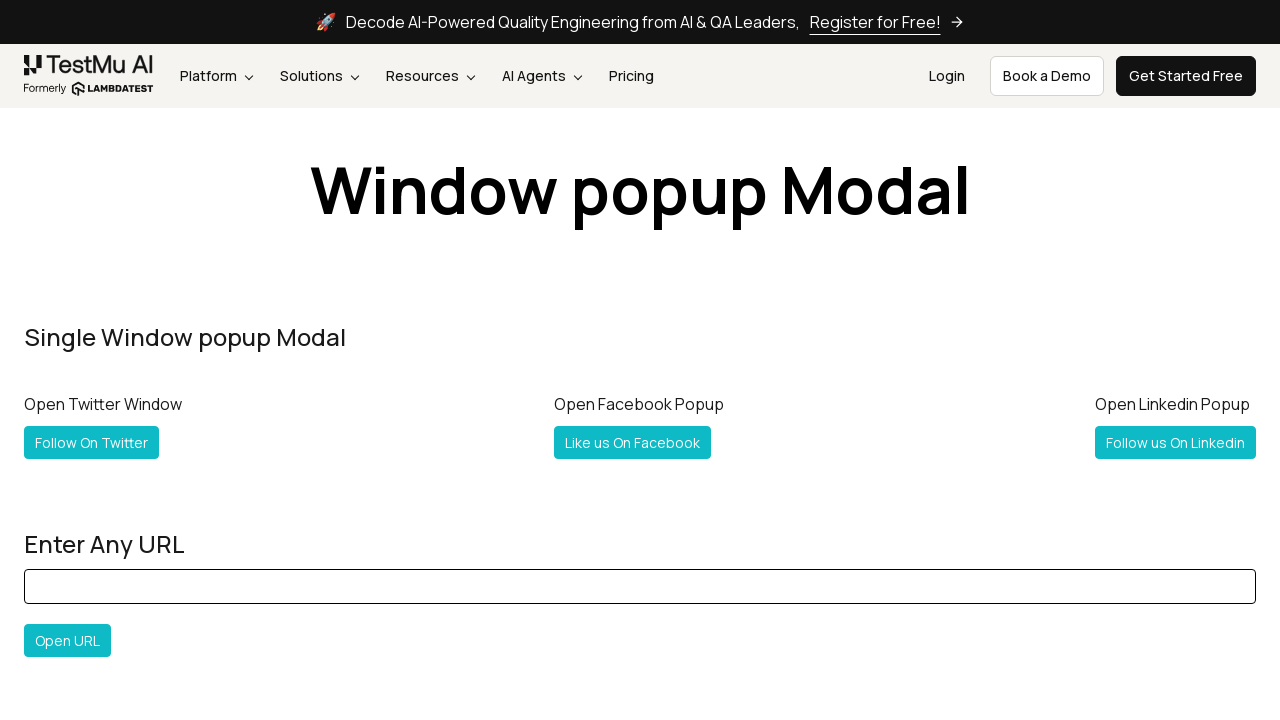

Clicked 'Follow On Twitter' link to open Twitter window at (92, 442) on a:has-text('Follow On Twitter')
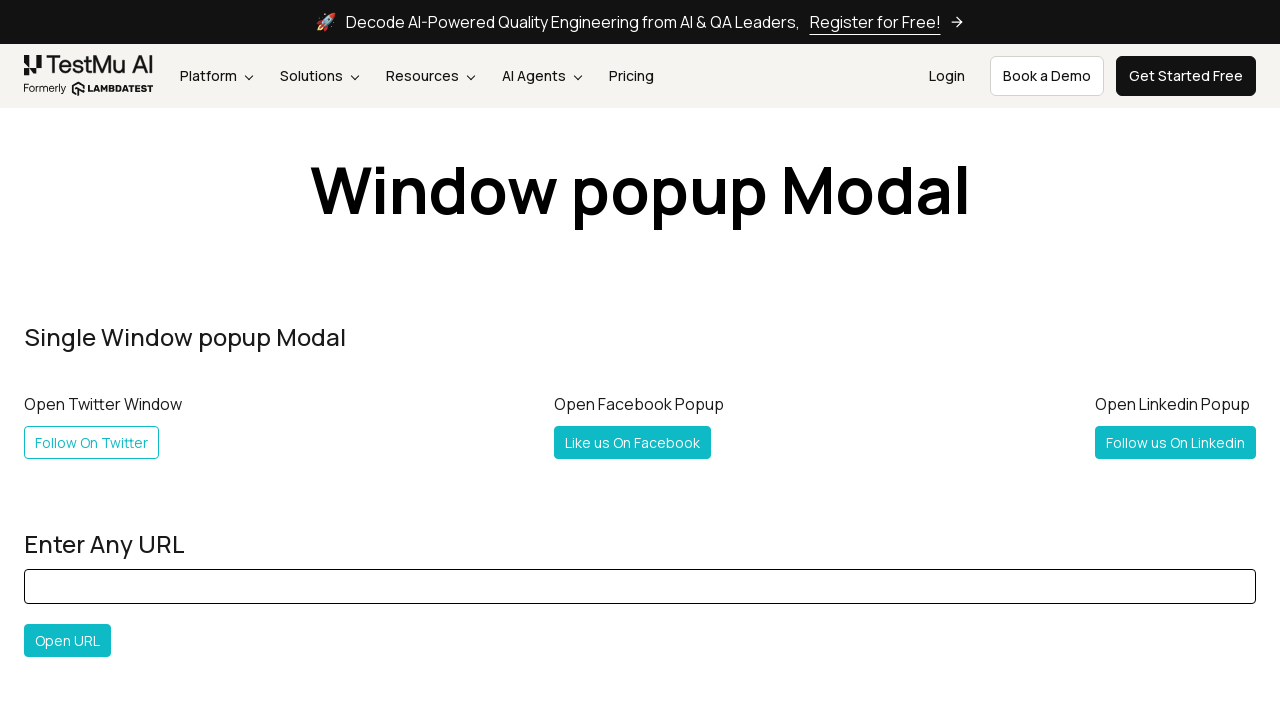

Clicked 'Like us On Facebook' link to open Facebook window at (632, 442) on a:has-text('Like us On Facebook')
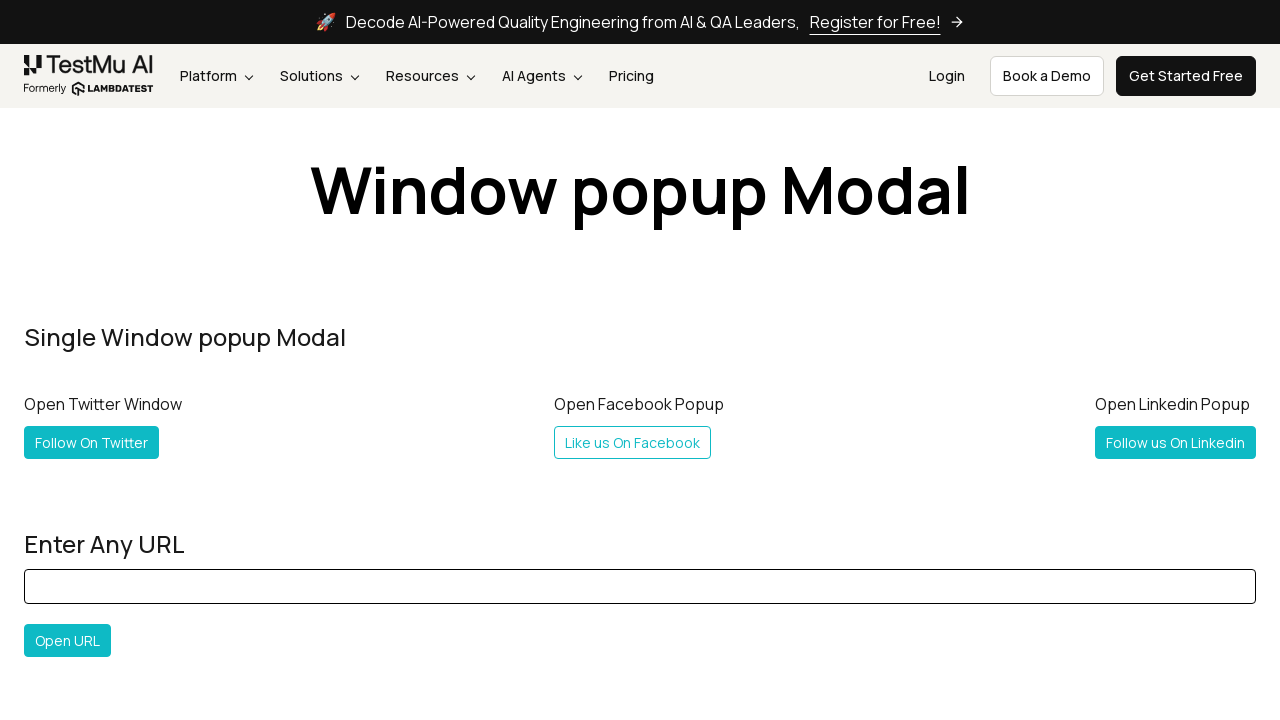

Clicked 'Follow us On Linkedin' link to open LinkedIn window at (1176, 442) on a:has-text('Follow us On Linkedin')
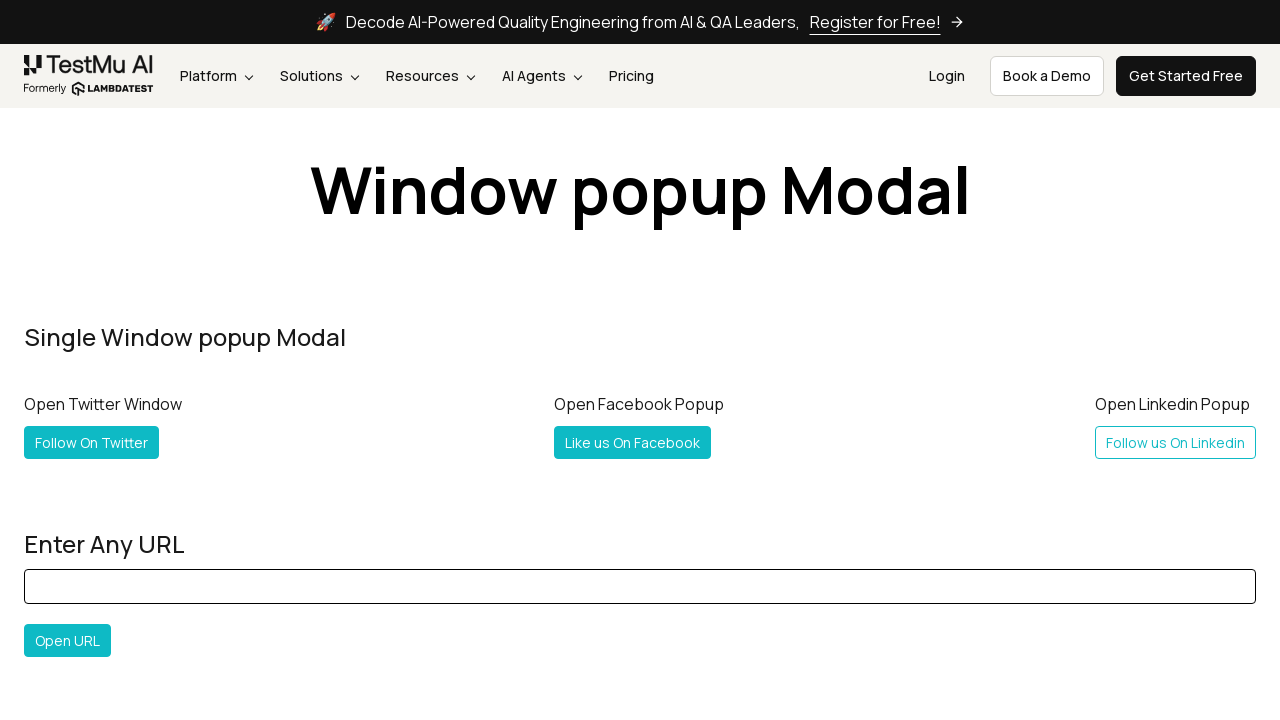

Retrieved list of all open pages from context
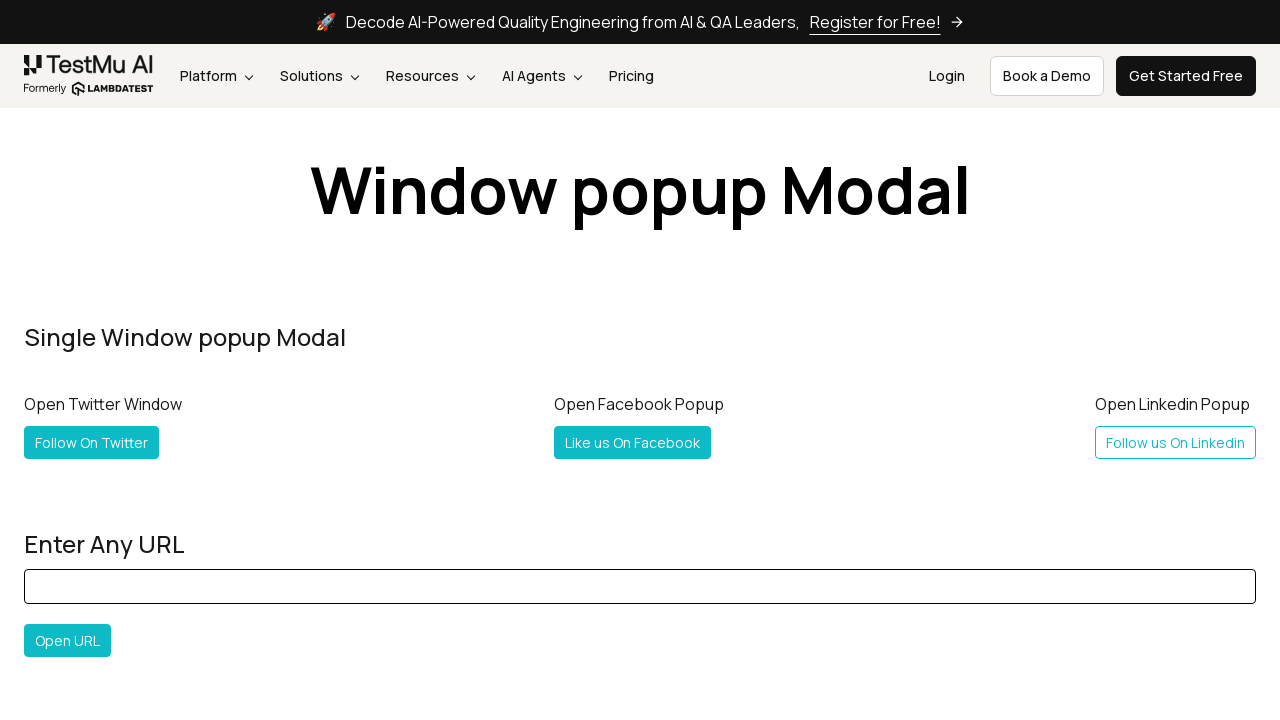

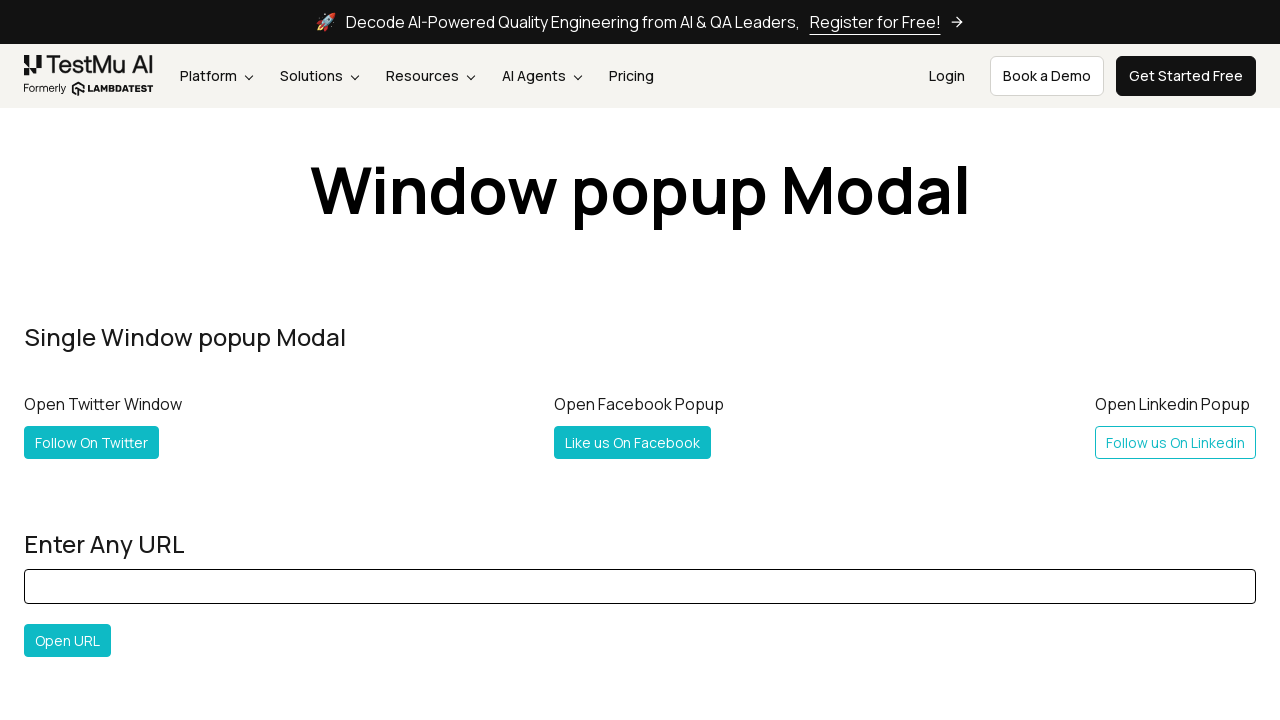